Tests dropdown selection functionality by selecting an option from a currency dropdown menu using index-based selection

Starting URL: https://rahulshettyacademy.com/dropdownsPractise/

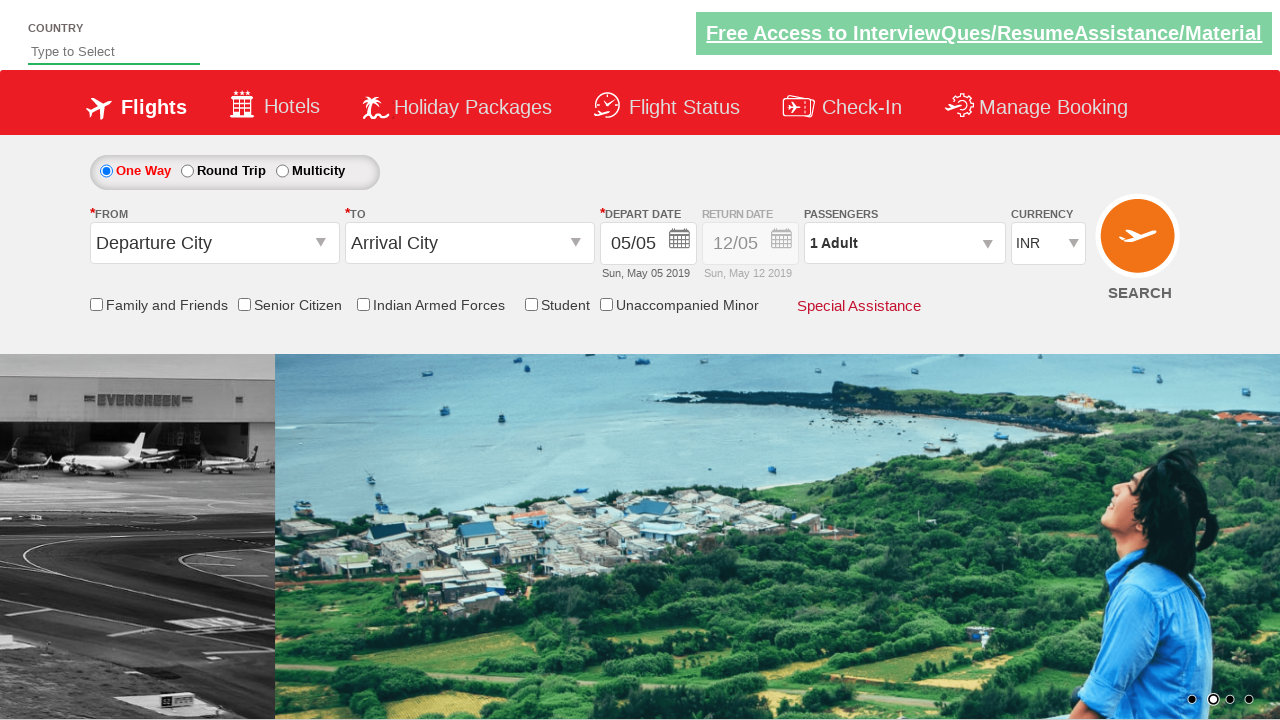

Navigated to dropdown practice page
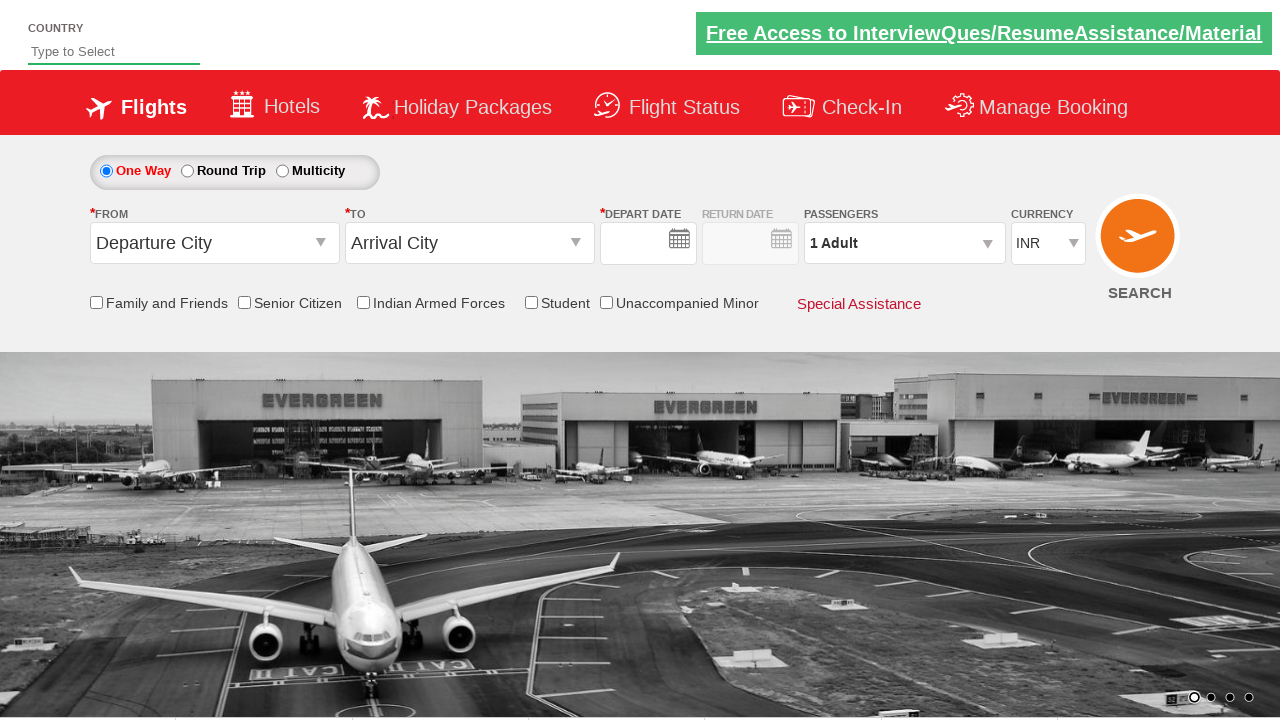

Selected 4th currency option (index 3) from dropdown menu on #ctl00_mainContent_DropDownListCurrency
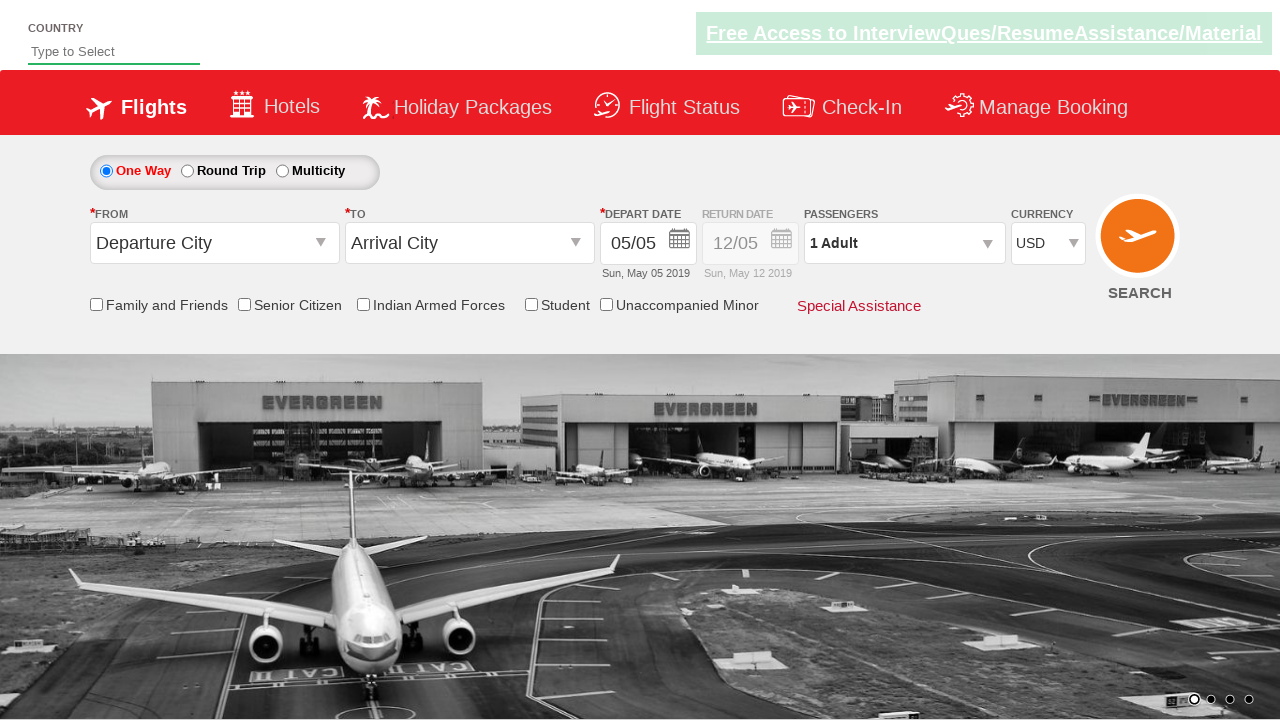

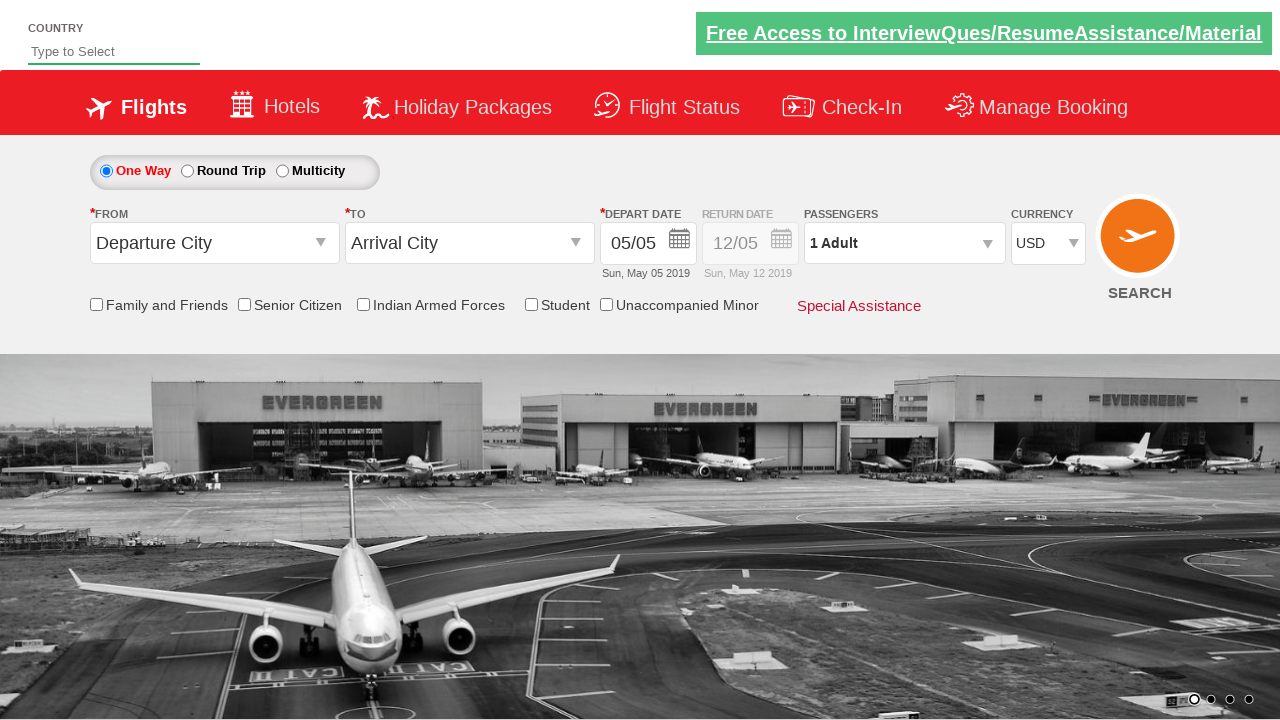